Tests click event functionality by clicking animal sound buttons (cat, dog, pig, cow) and verifying that the corresponding sound text appears in the demo element.

Starting URL: https://practice-automation.com/click-events/

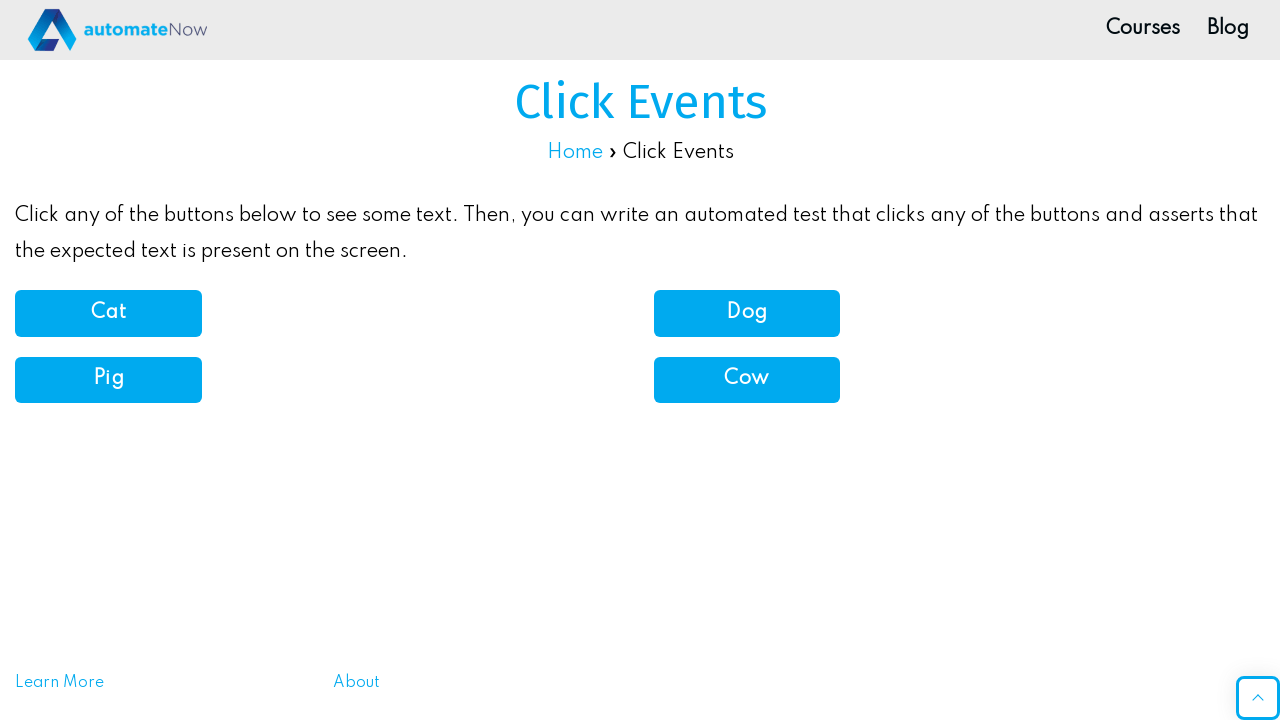

Clicked the Cat button at (108, 313) on button[onclick='catSound()']
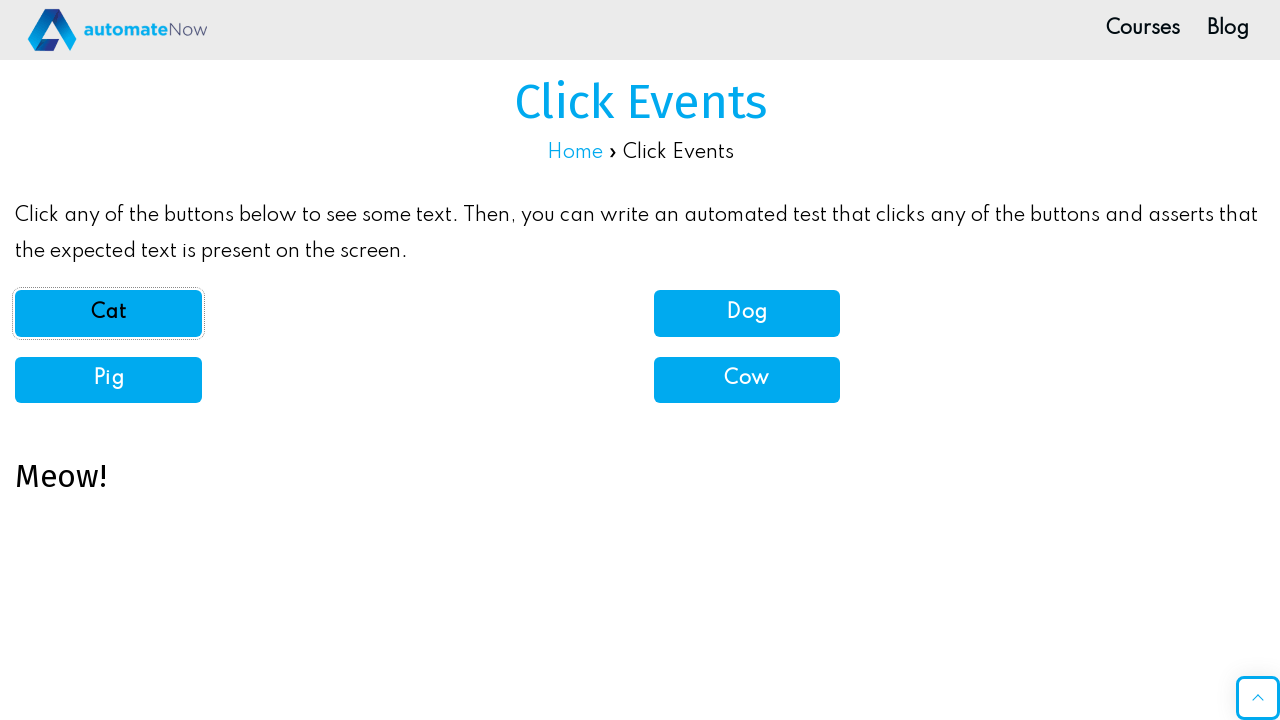

Retrieved cat sound text from demo element
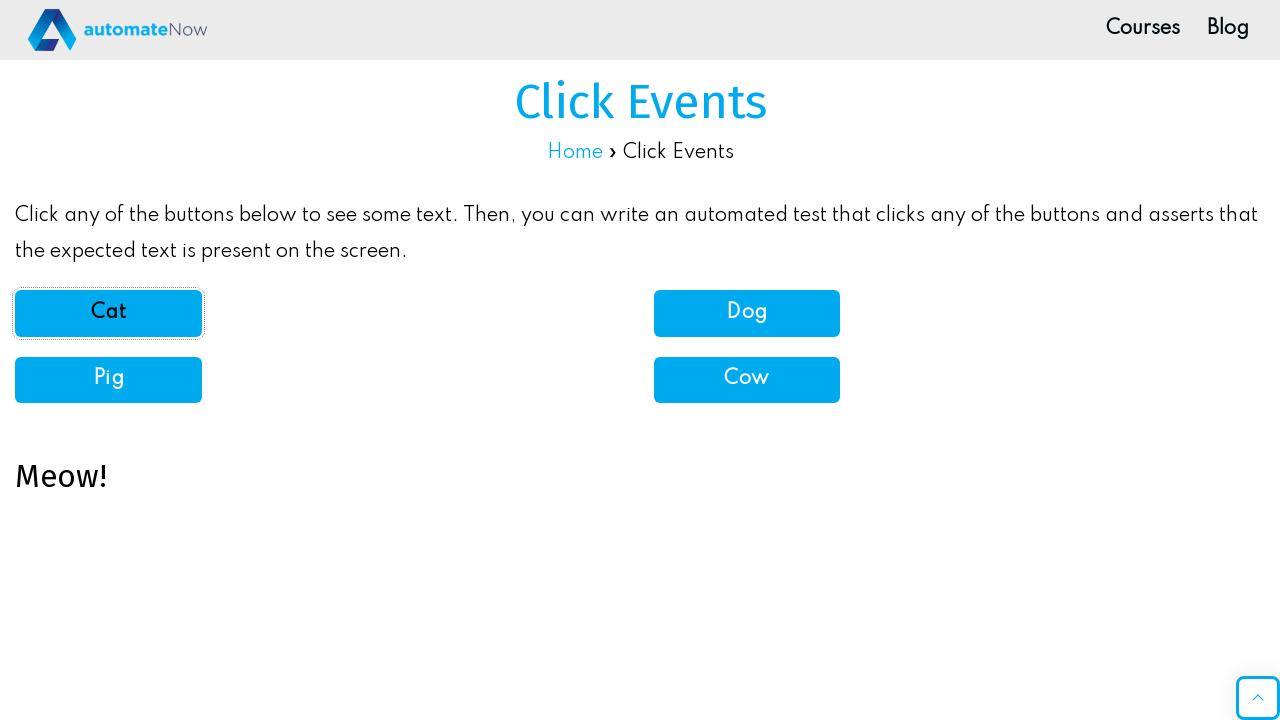

Verified cat sound text is 'Meow!'
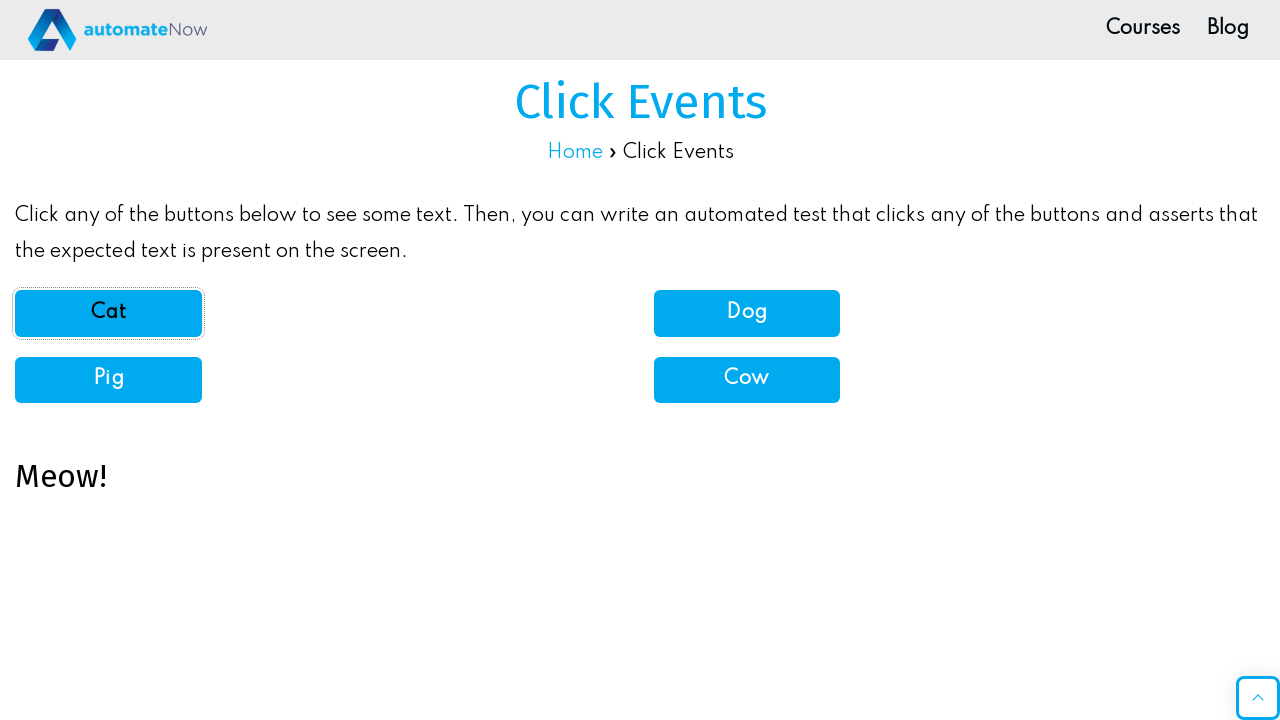

Clicked the Dog button at (747, 313) on button[onclick='dogSound()']
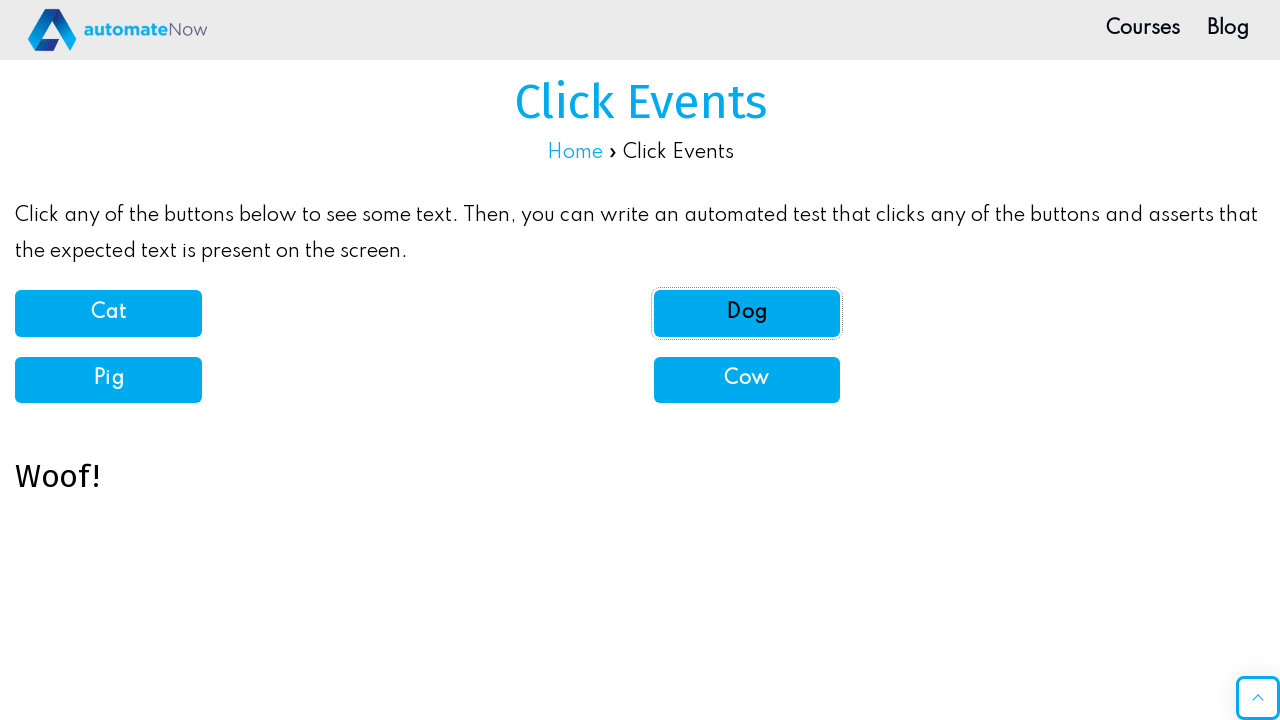

Retrieved dog sound text from demo element
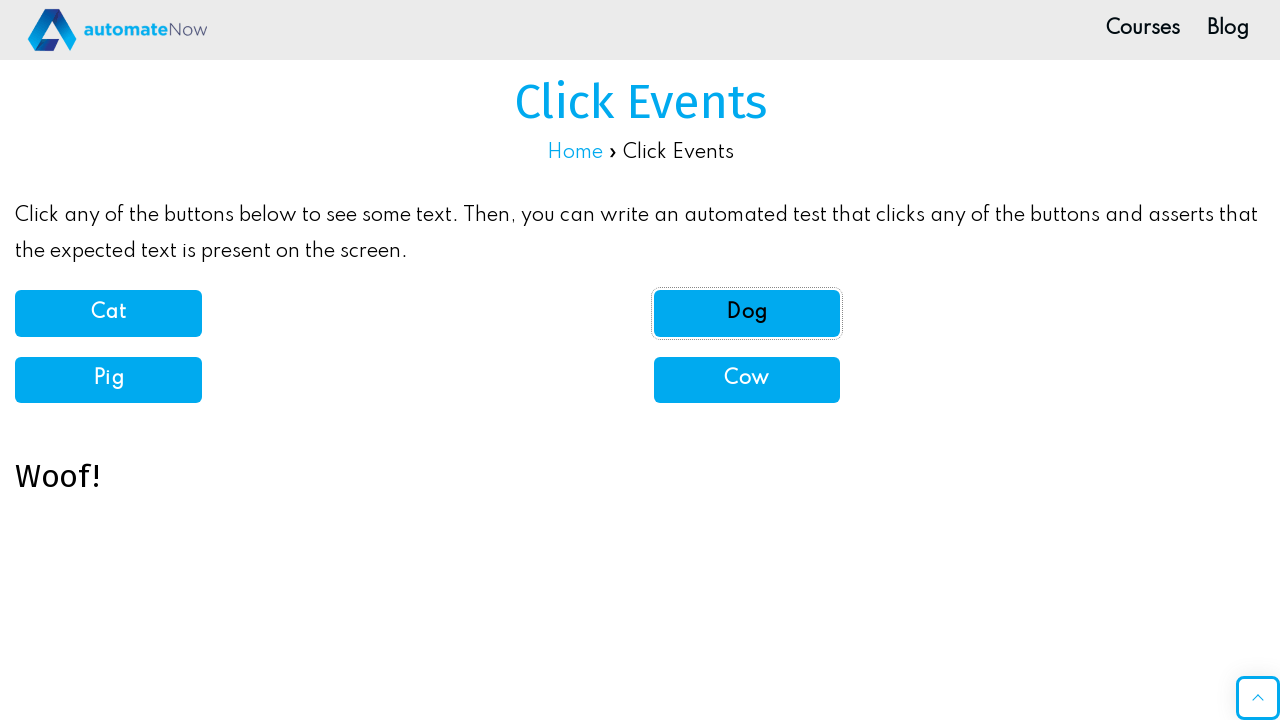

Verified dog sound text is 'Woof!'
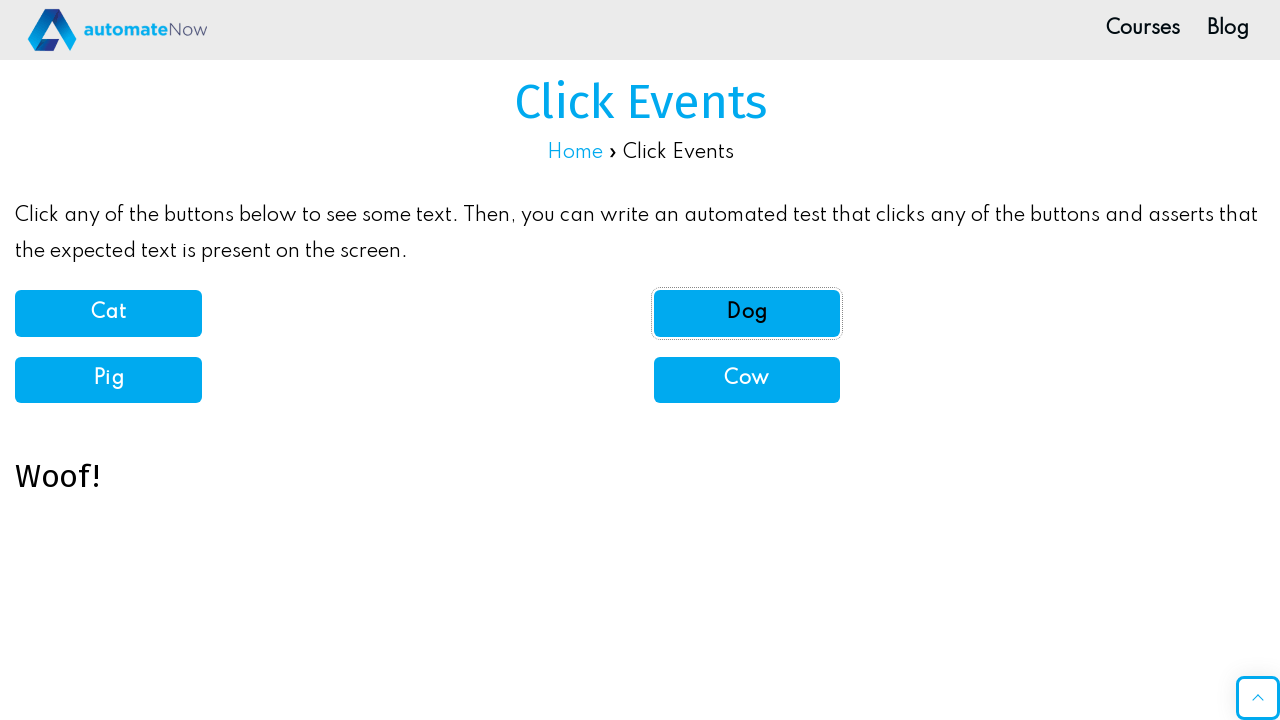

Clicked the Pig button at (108, 380) on button[onclick='pigSound()']
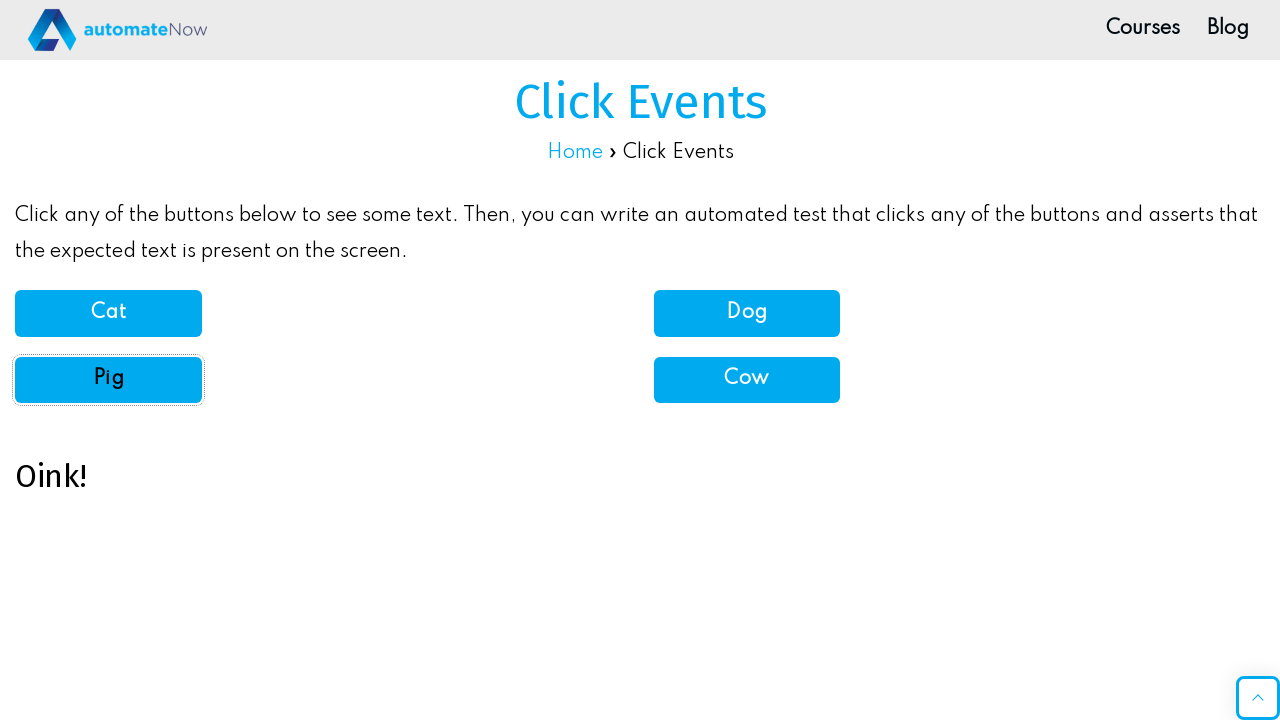

Retrieved pig sound text from demo element
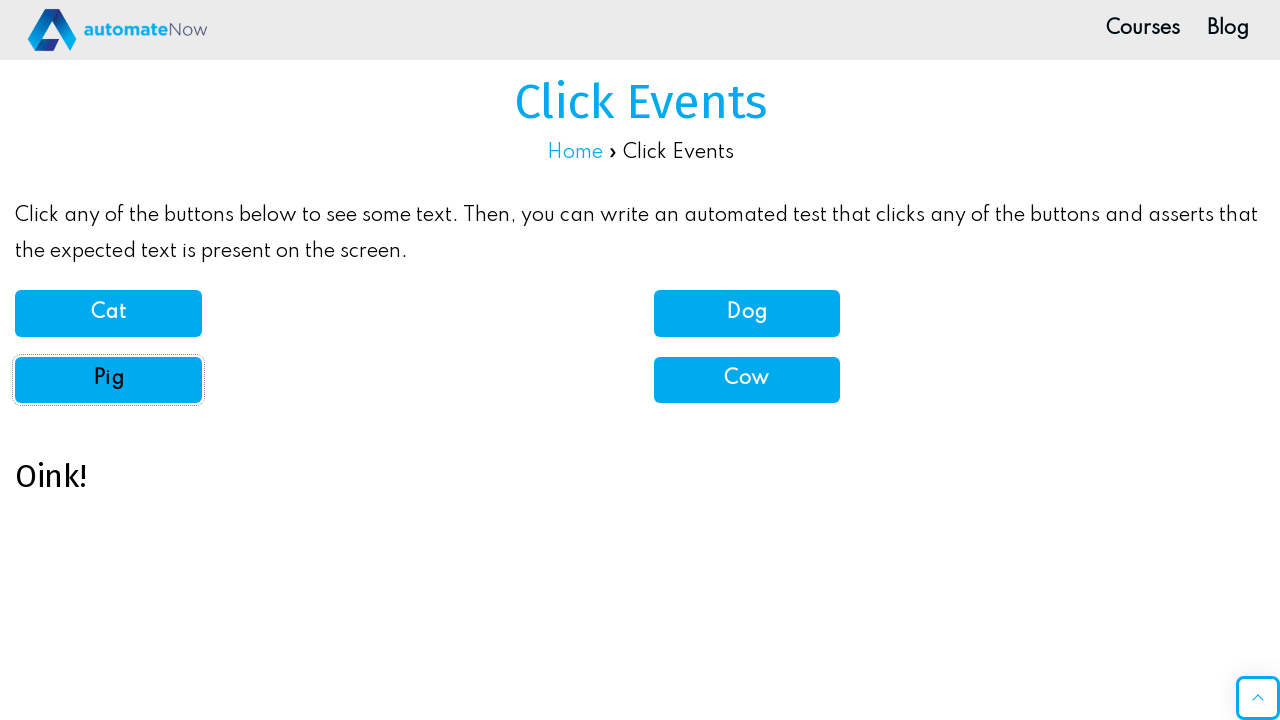

Verified pig sound text is 'Oink!'
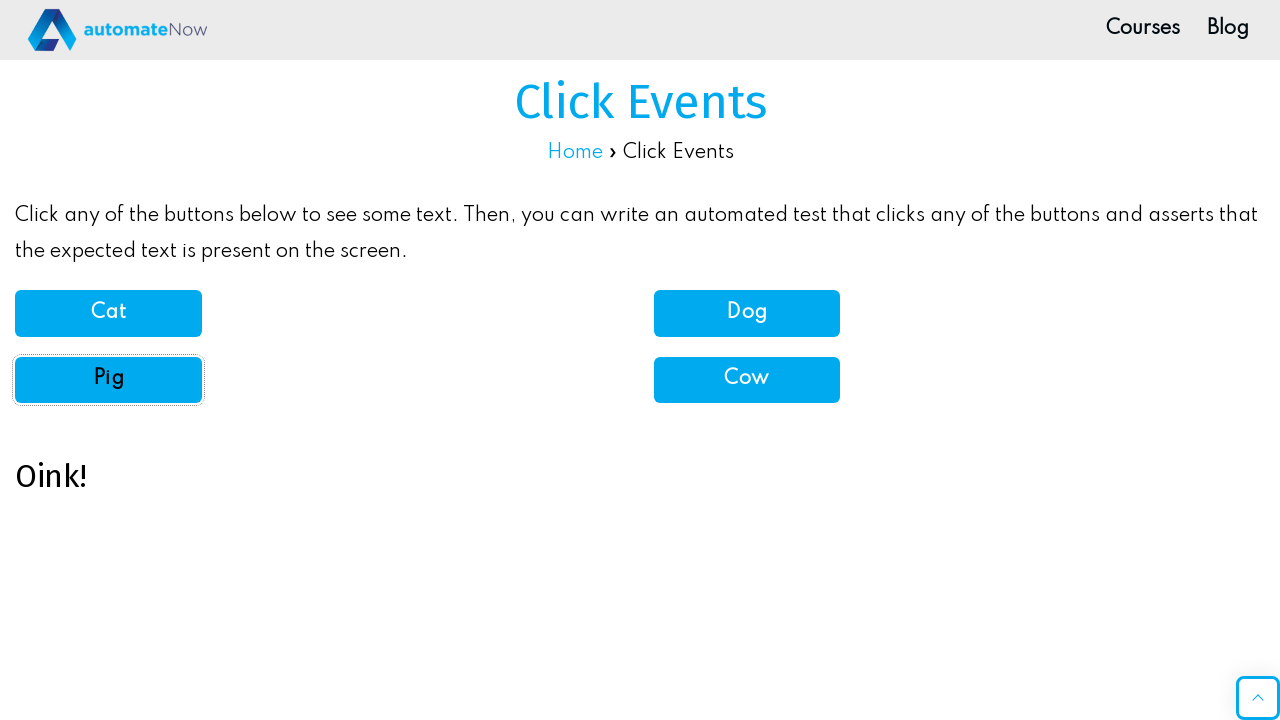

Clicked the Cow button at (747, 380) on button[onclick='cowSound()']
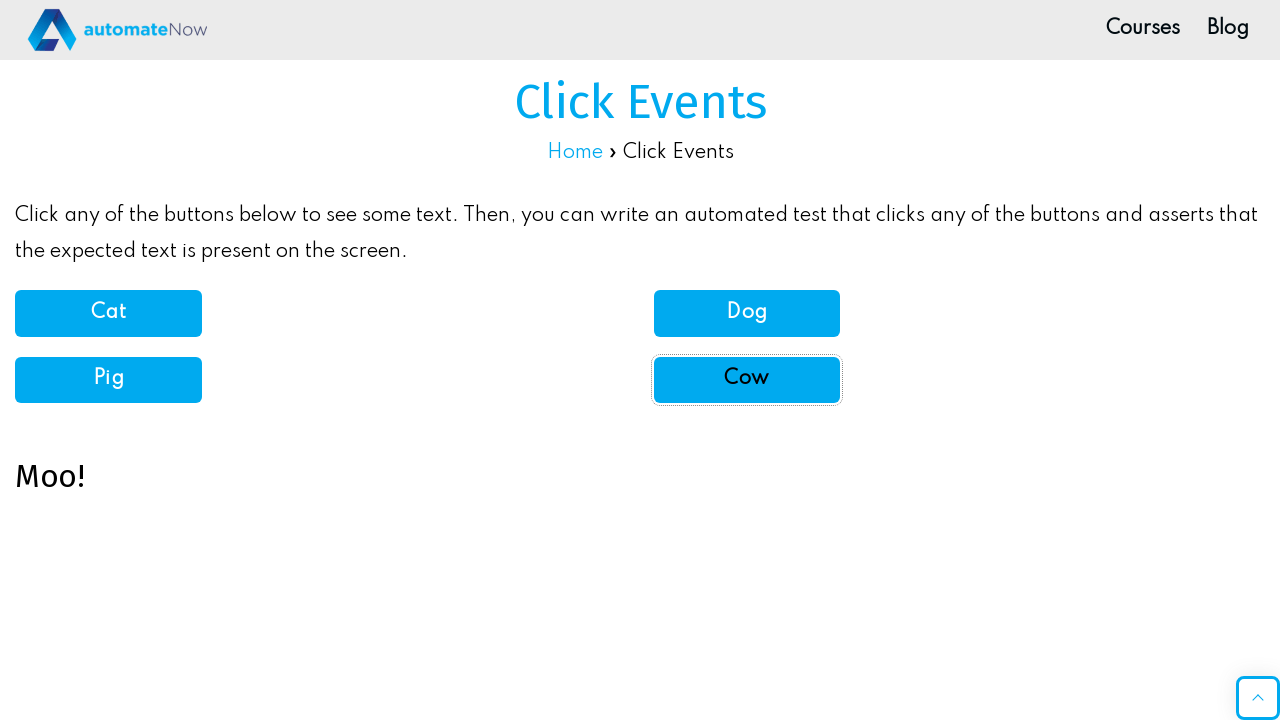

Retrieved cow sound text from demo element
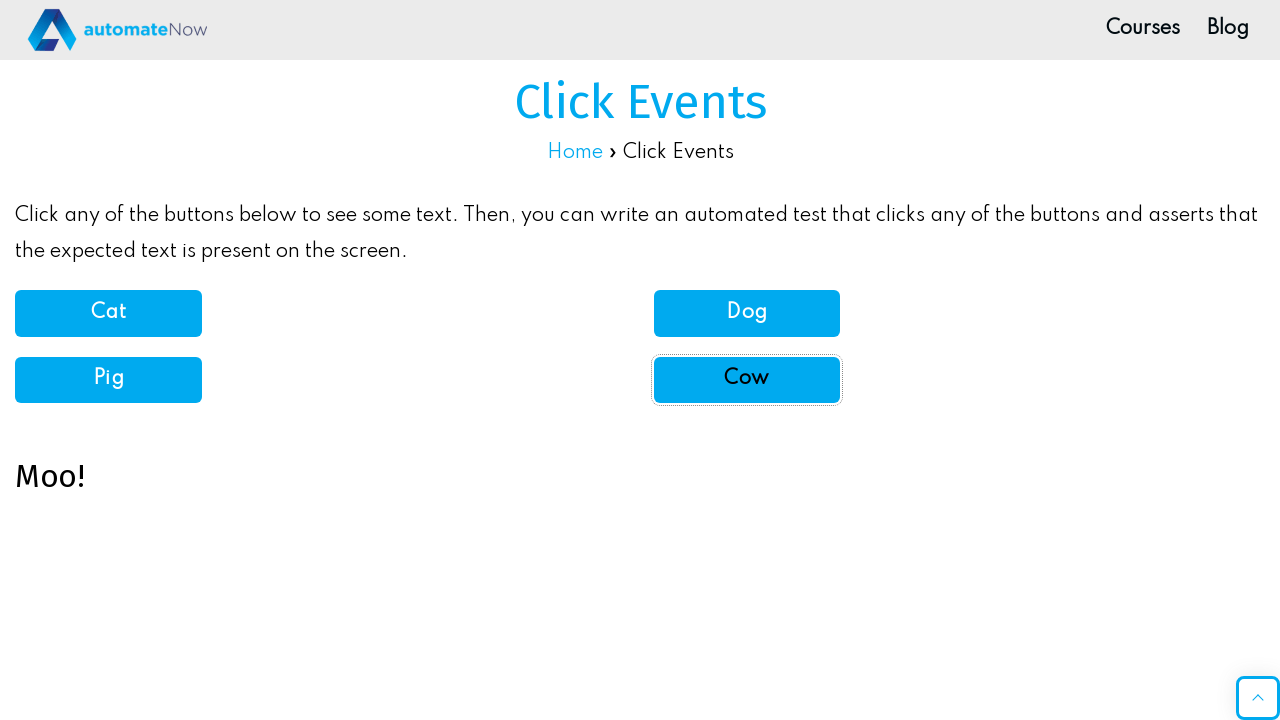

Verified cow sound text is 'Moo!'
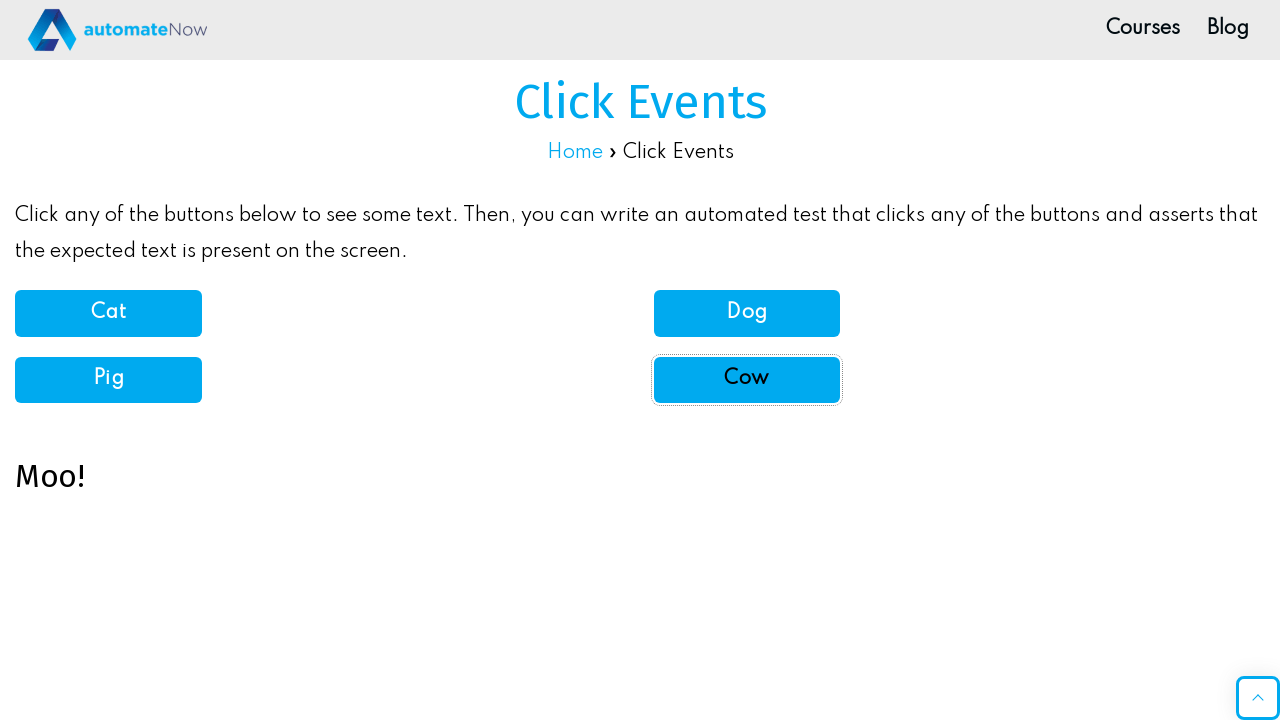

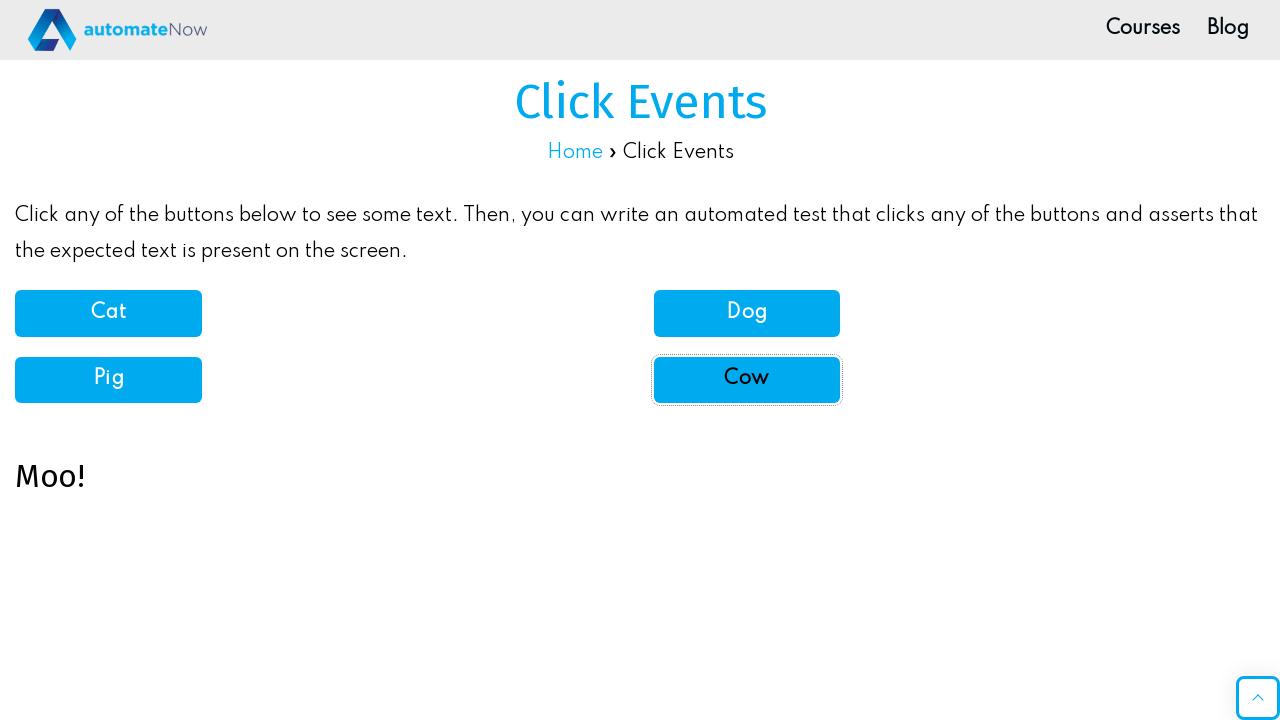